Tests adding a new item to a todo list by typing text in the input field and pressing Enter, then verifies the item was added to the list.

Starting URL: https://lambdatest.github.io/sample-todo-app

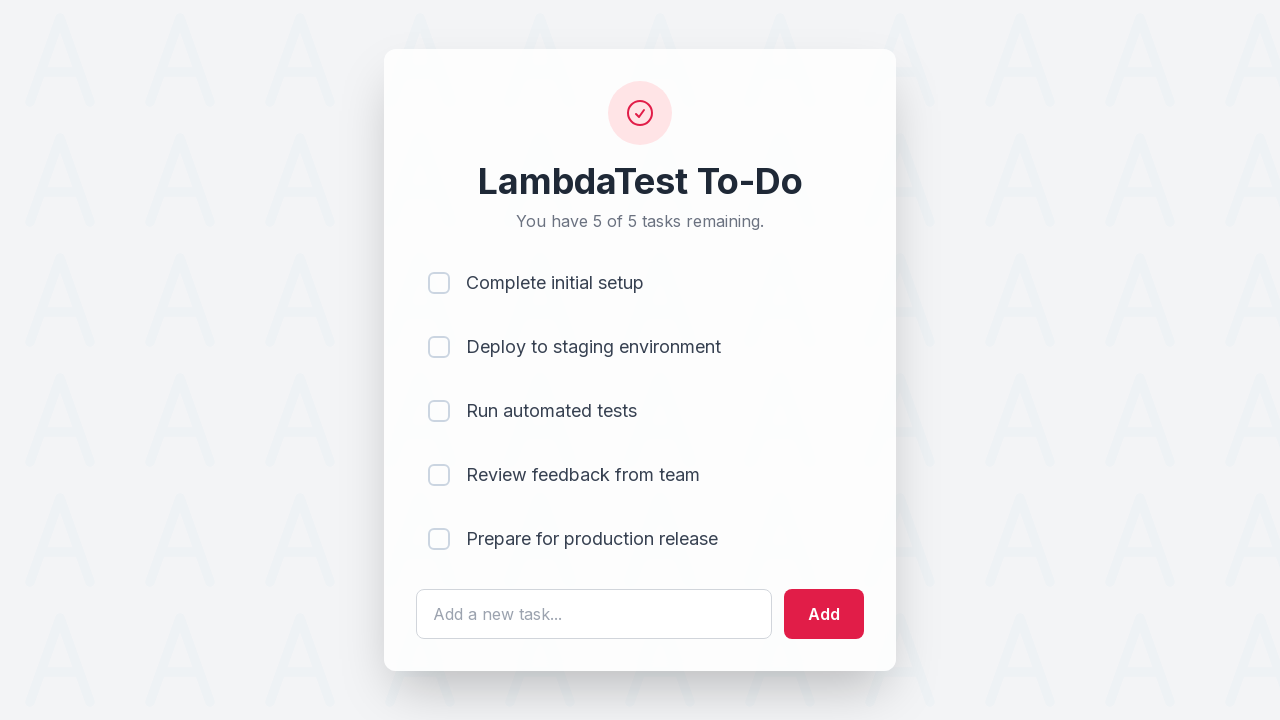

Typed 'Learn Mocha' in the todo input field on #sampletodotext
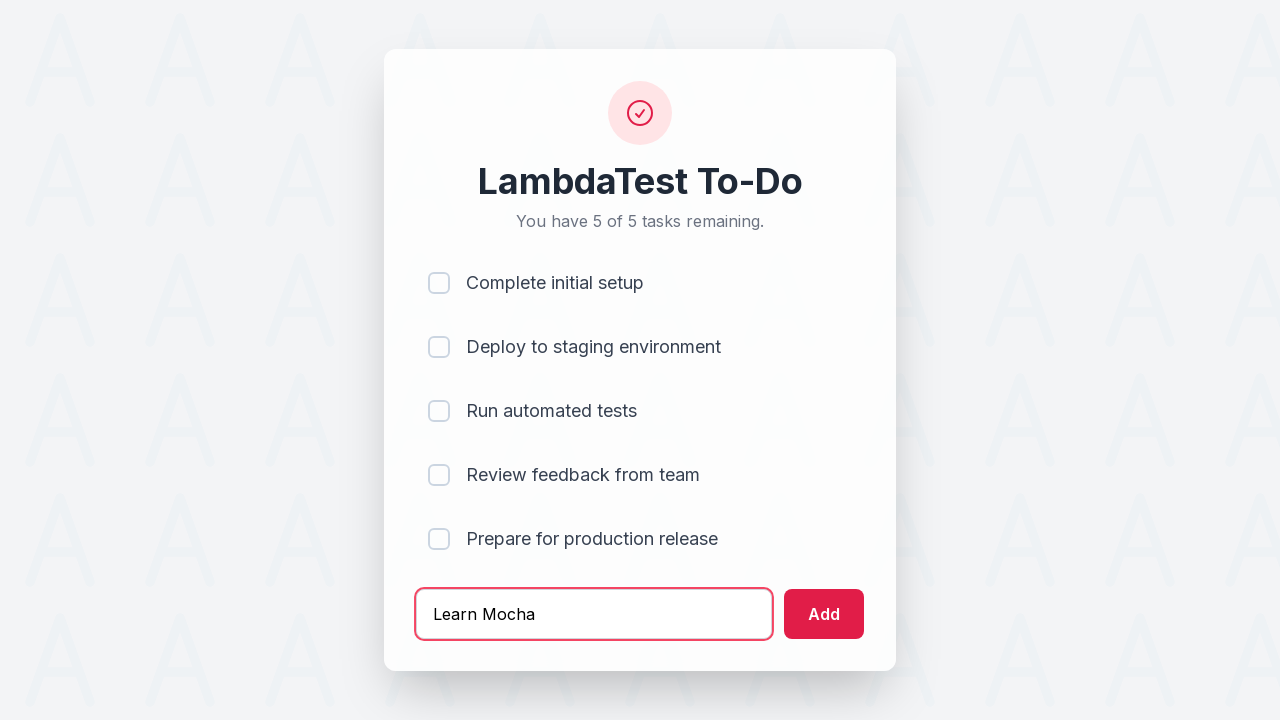

Pressed Enter to add the todo item on #sampletodotext
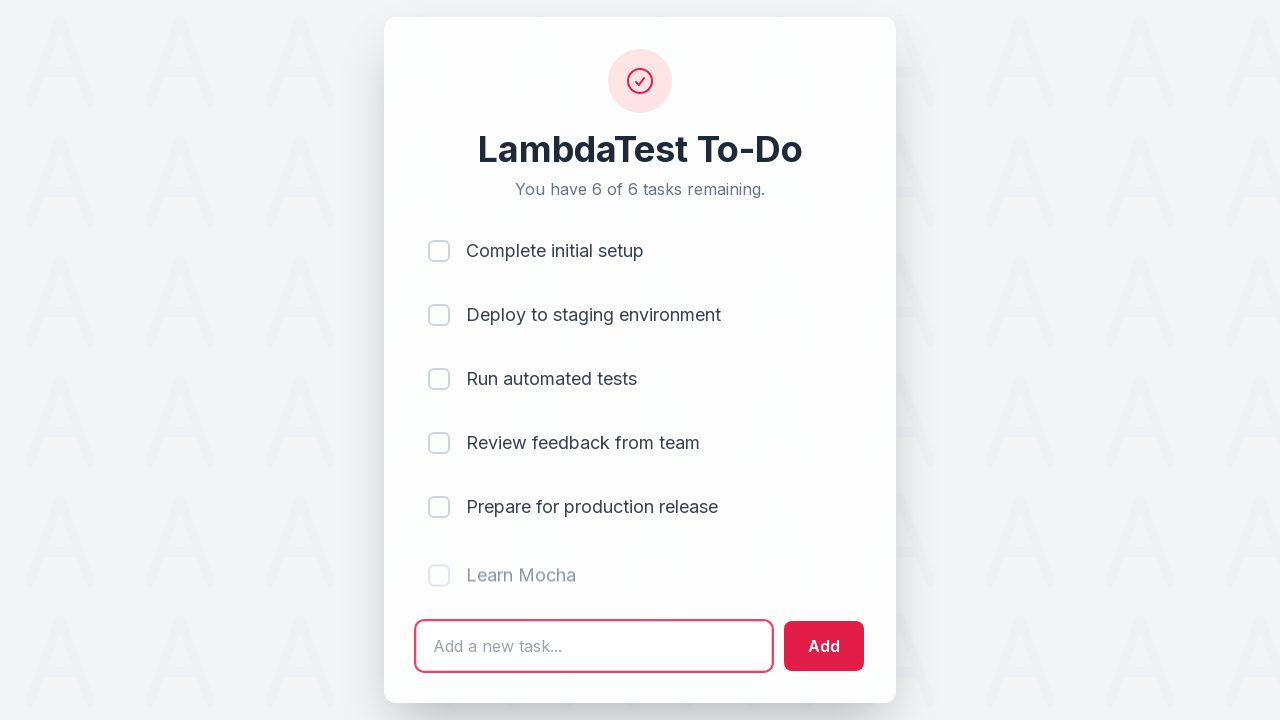

New todo item appeared in the list
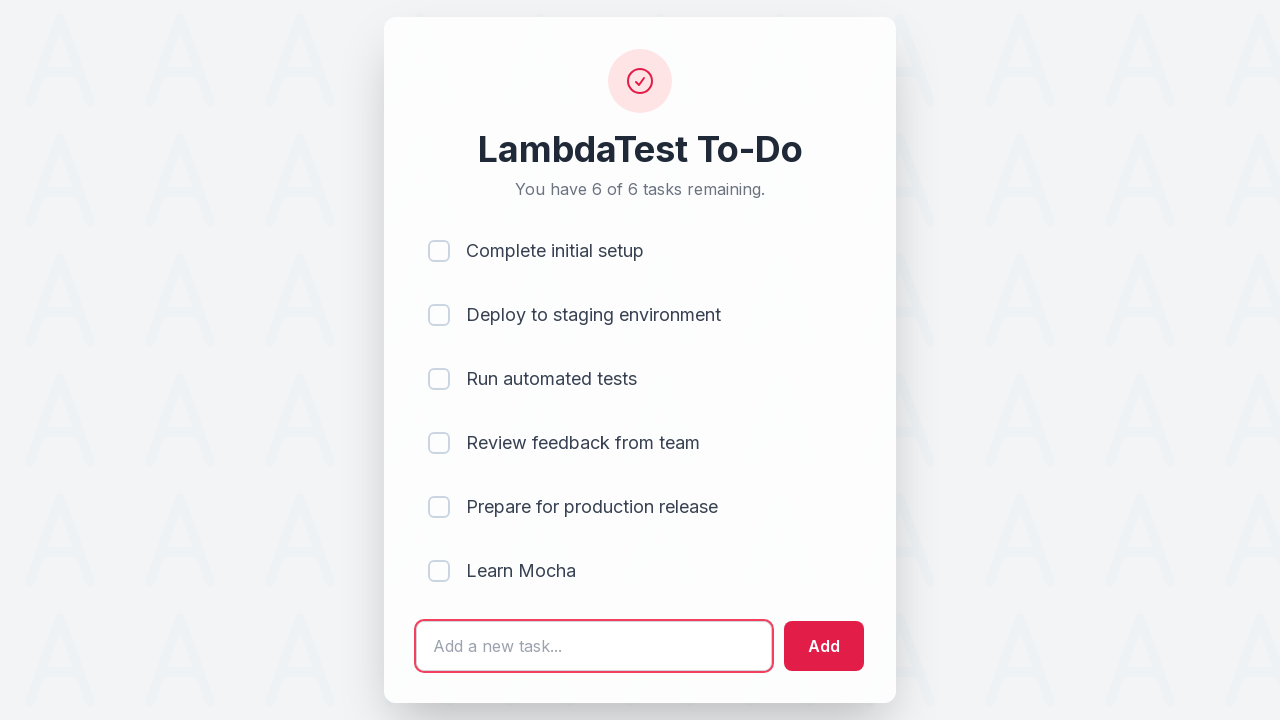

Located the last todo item in the list
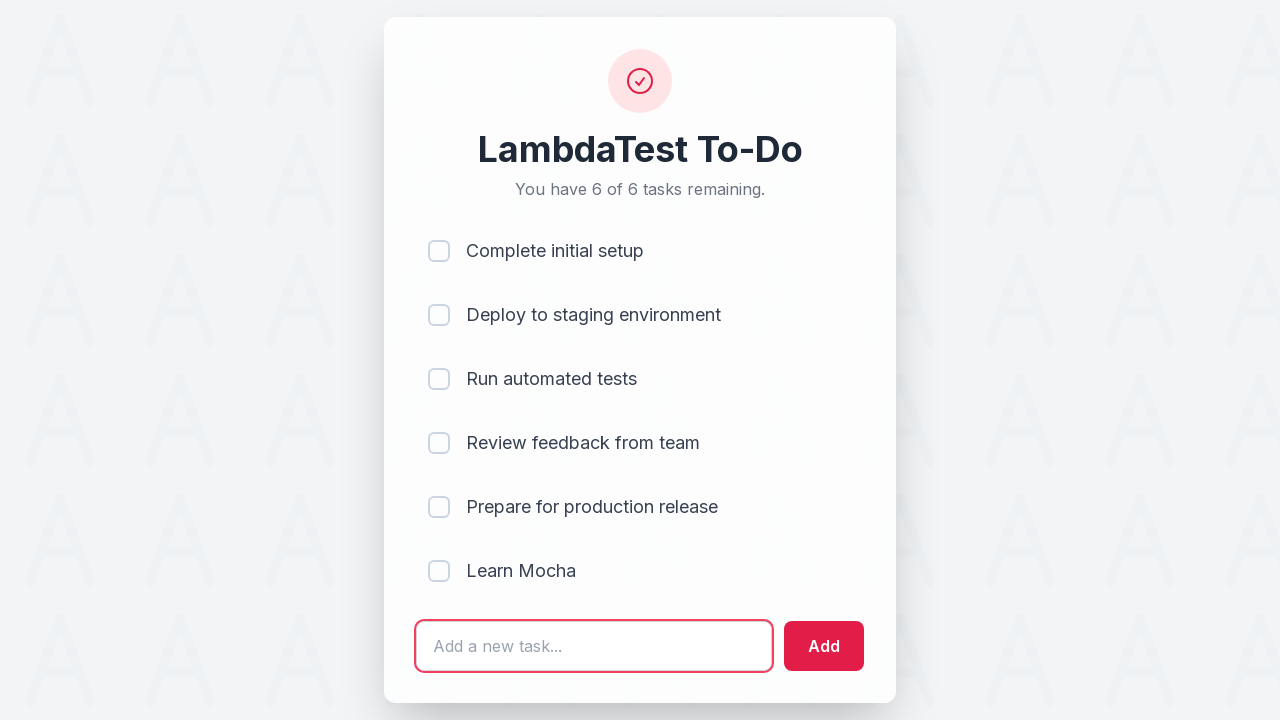

Confirmed the last todo item is ready for interaction
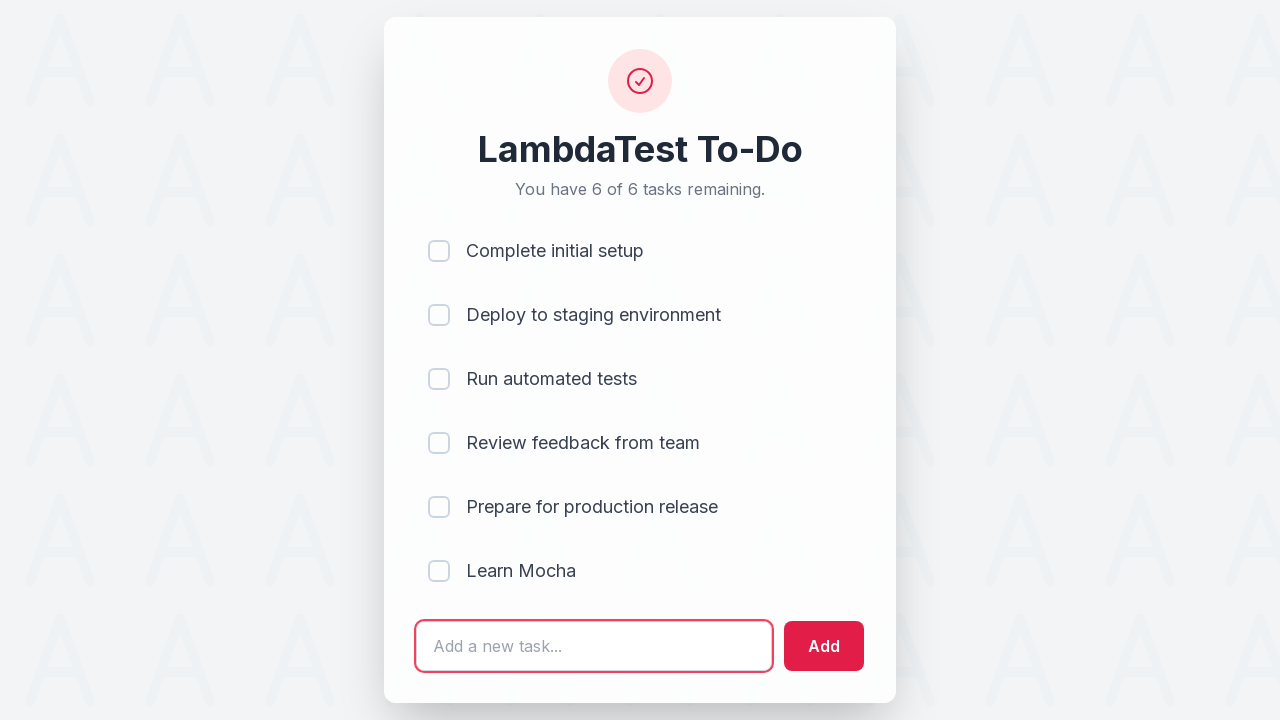

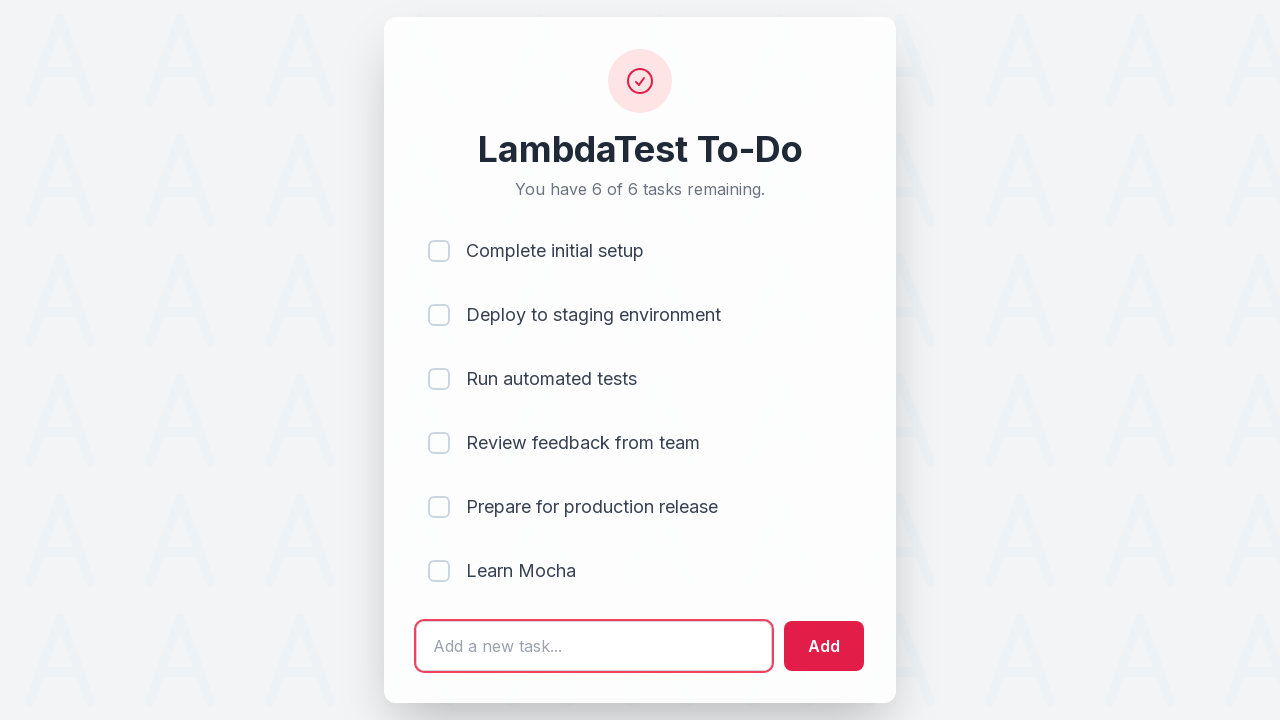